Tests text input functionality by clicking, clearing, typing text, and verifying input values on a username field

Starting URL: http://htmlpreview.github.io/?https://raw.githubusercontent.com/SeleniumHQ/selenium/master/common/src/web/xhtmlTest.html

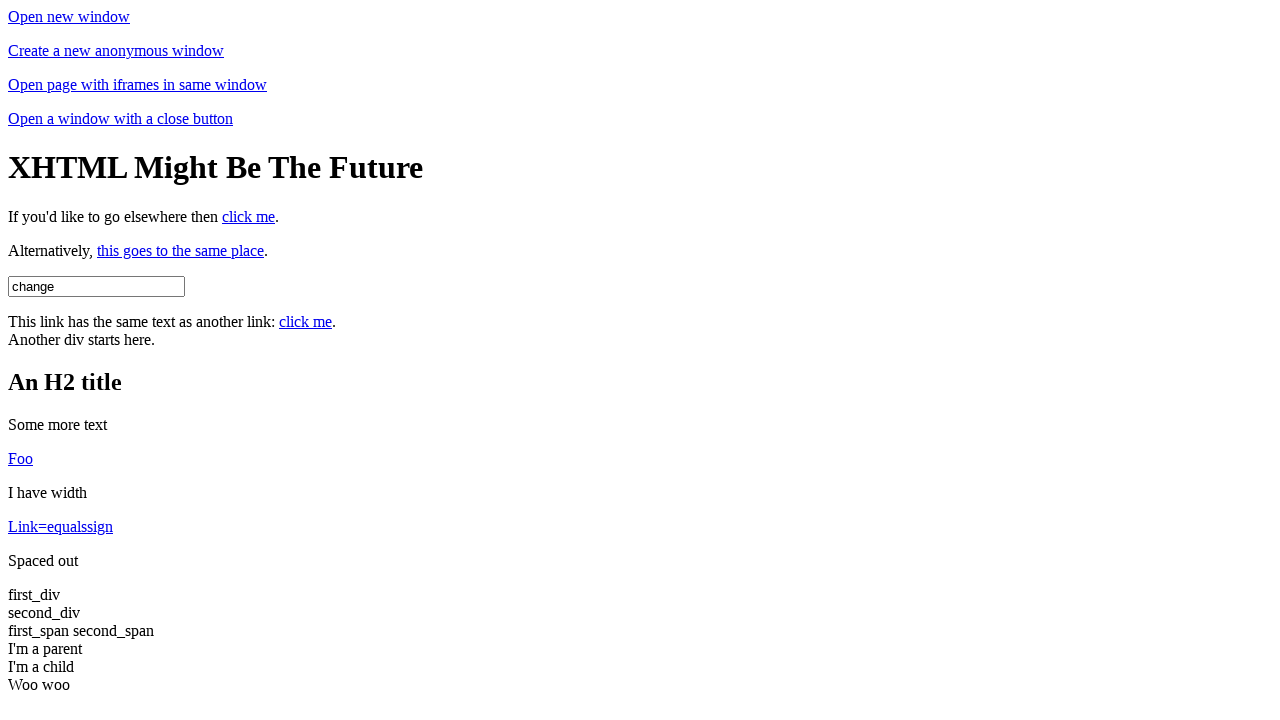

Page title confirmed as 'XHTML Test Page'
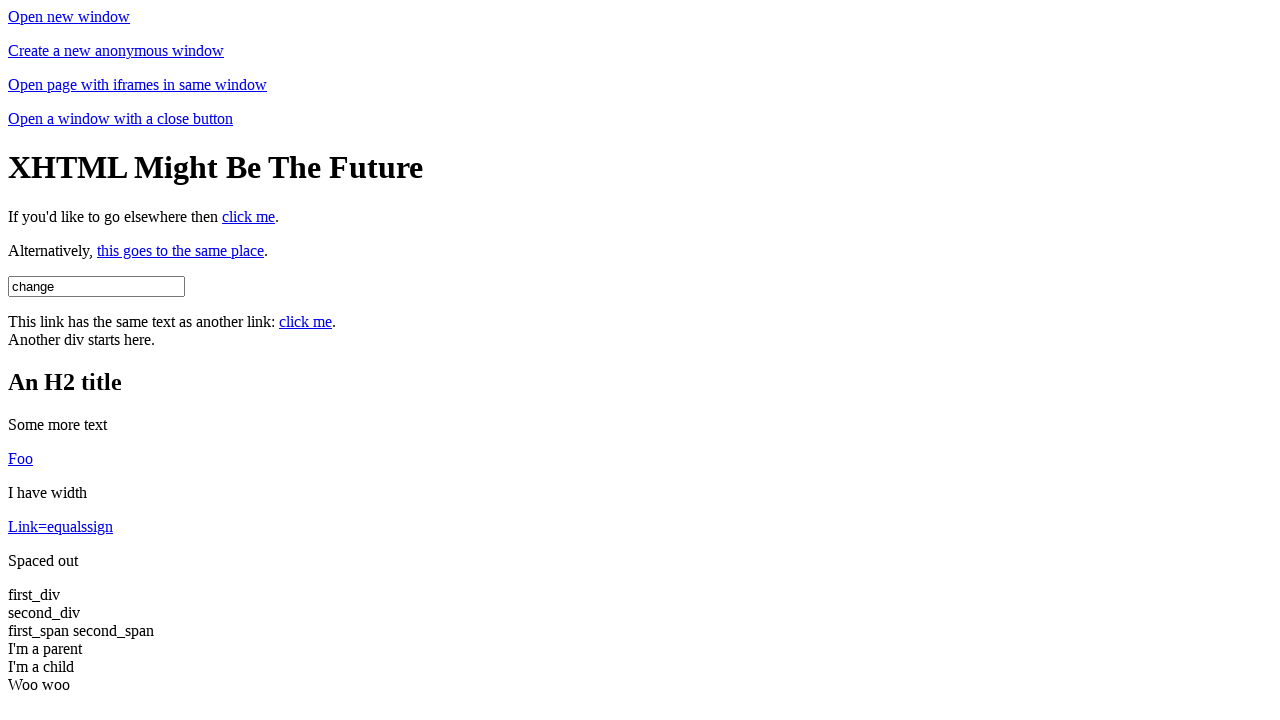

Located username input field by ID
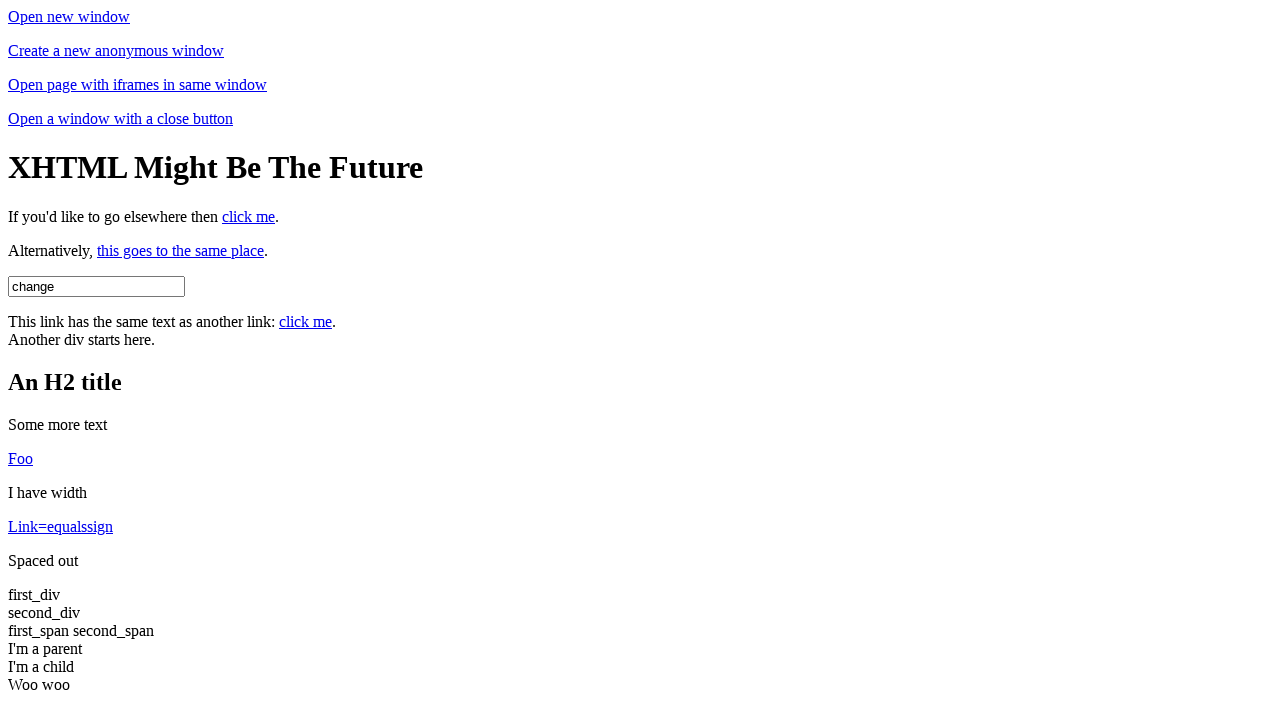

Username input field is now visible
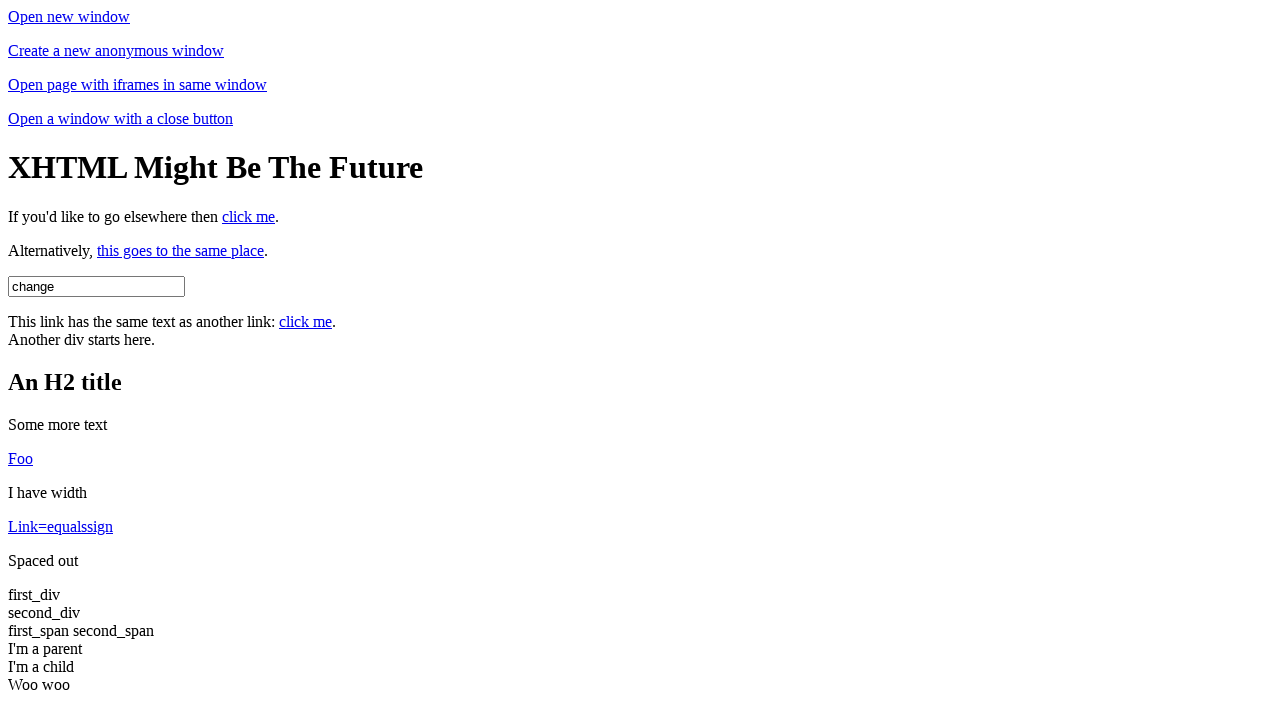

Clicked on username input field at (96, 286) on #username
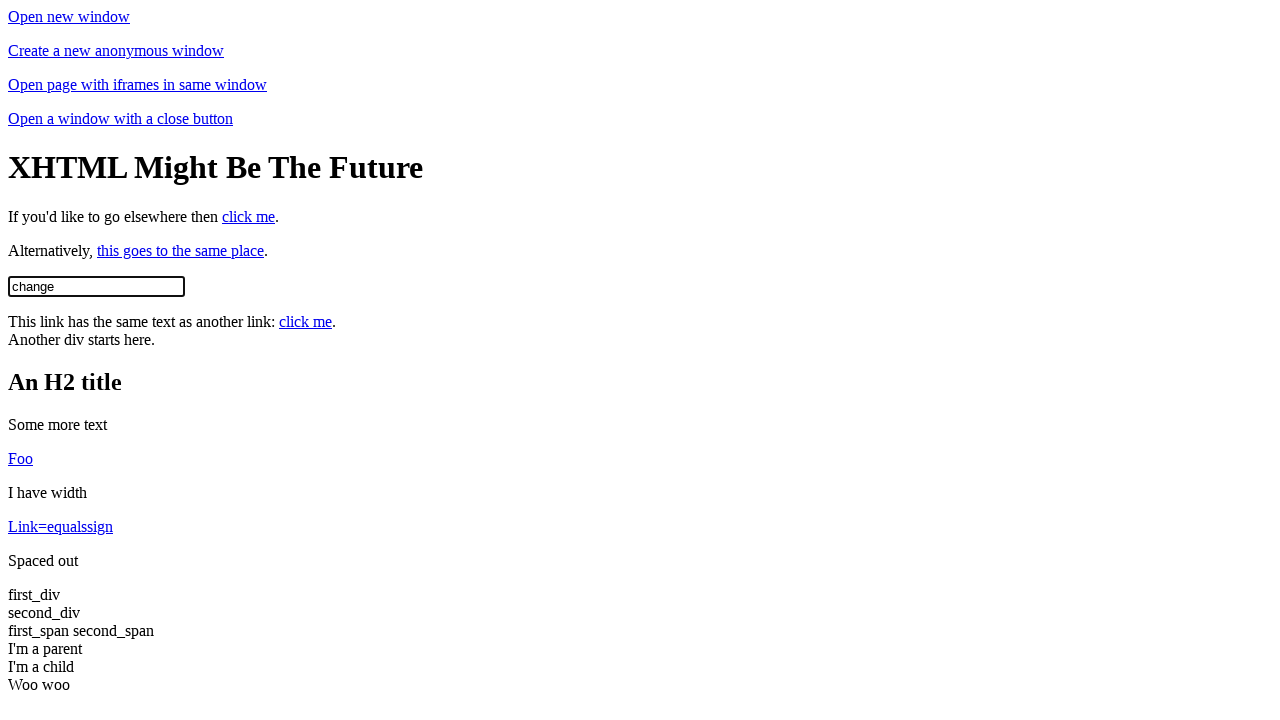

Cleared existing text from username field on #username
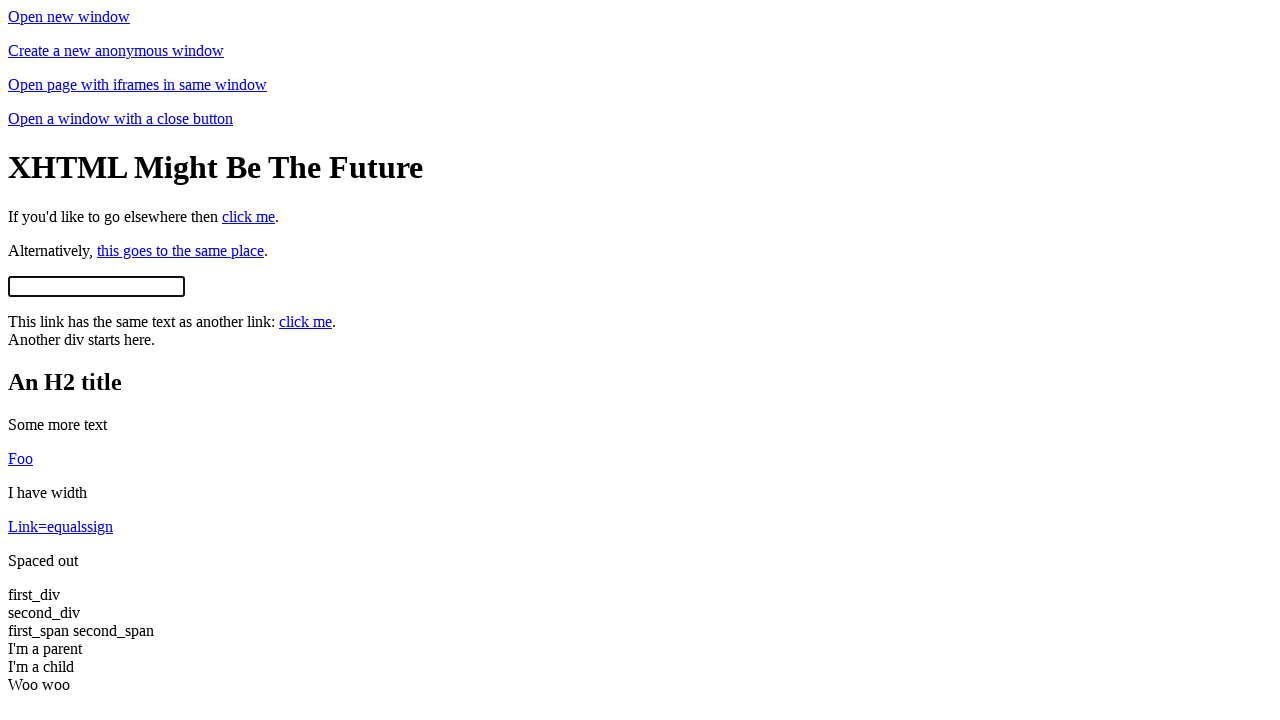

Verified username field is empty
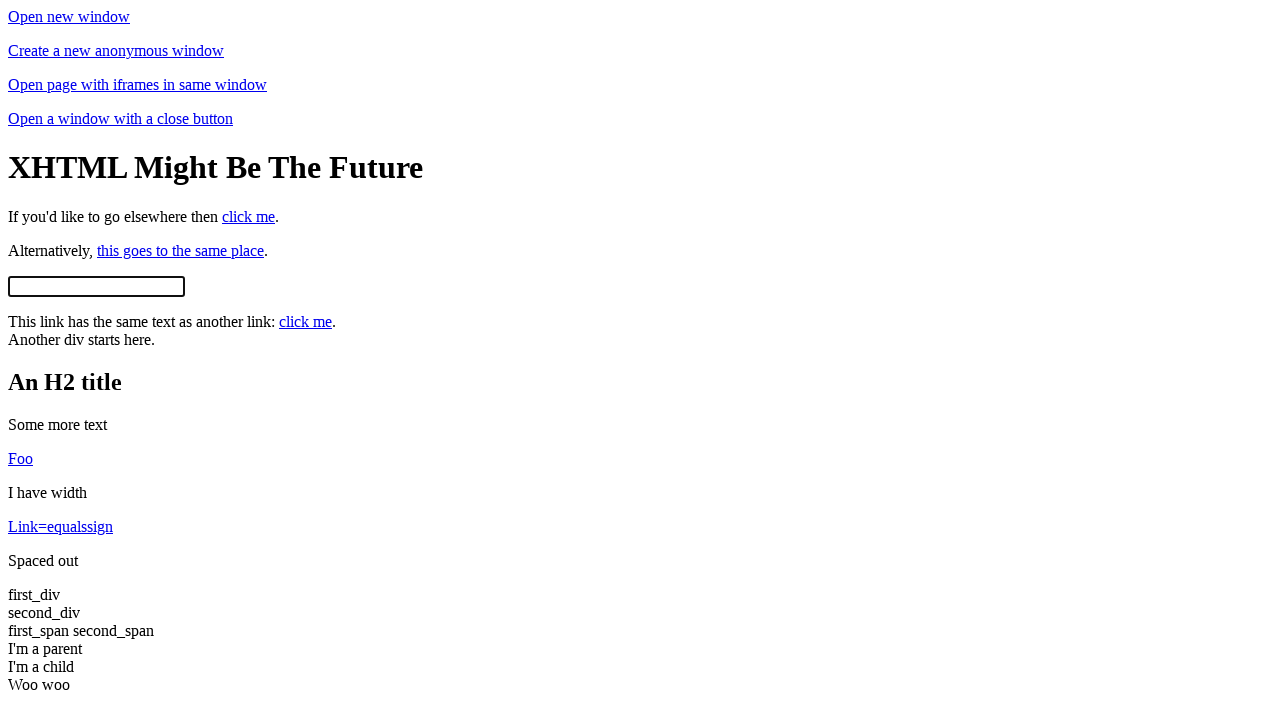

Typed 'hello' into username field on #username
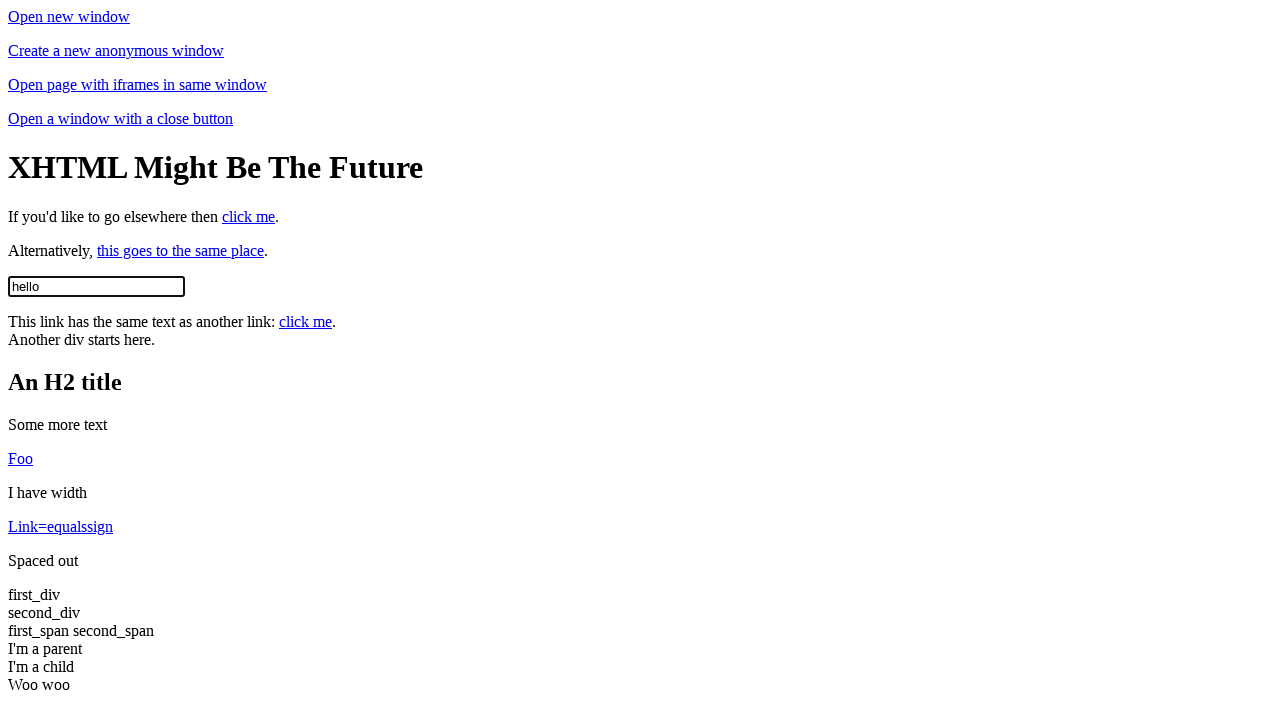

Verified username field contains 'hello'
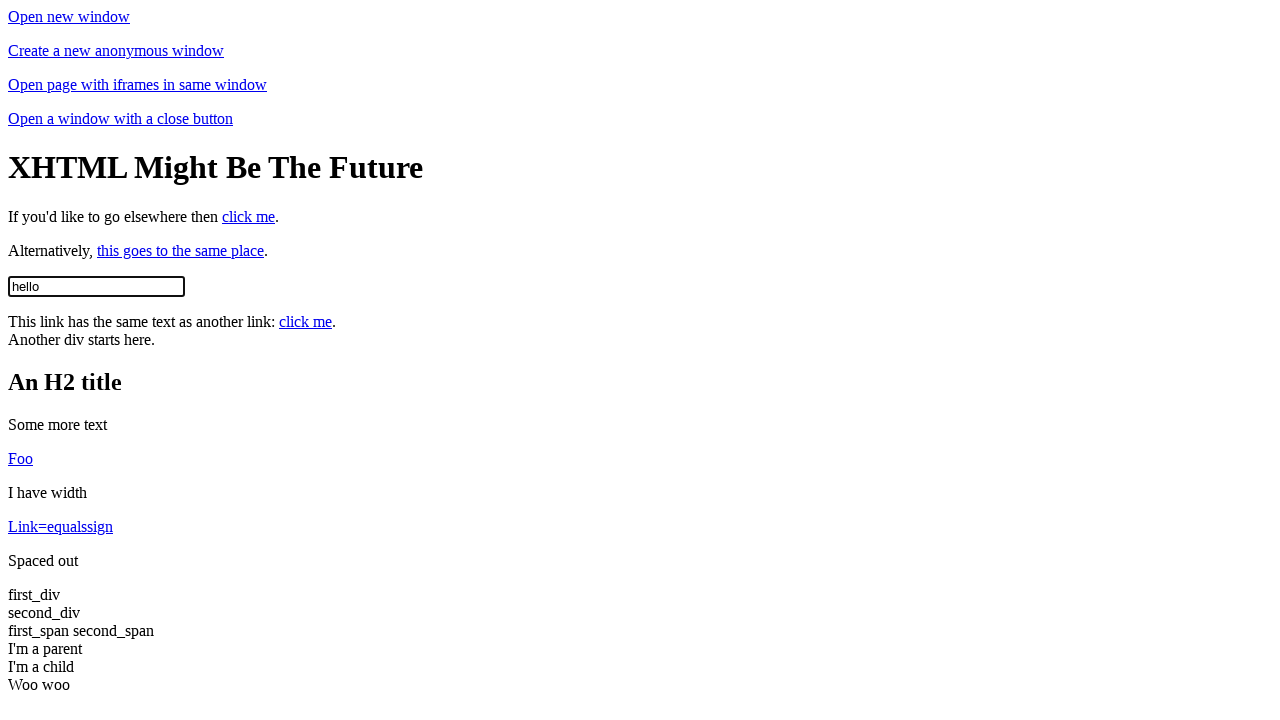

Cleared username field on #username
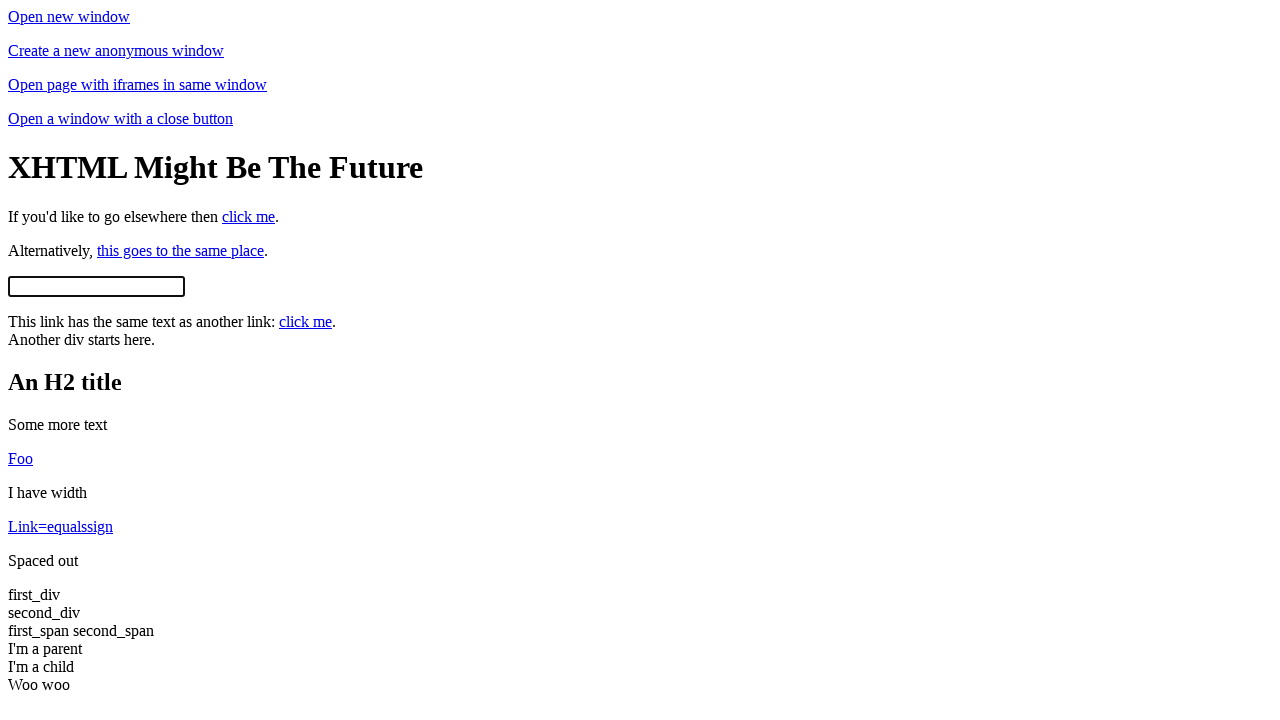

Typed 'cool' into username field on #username
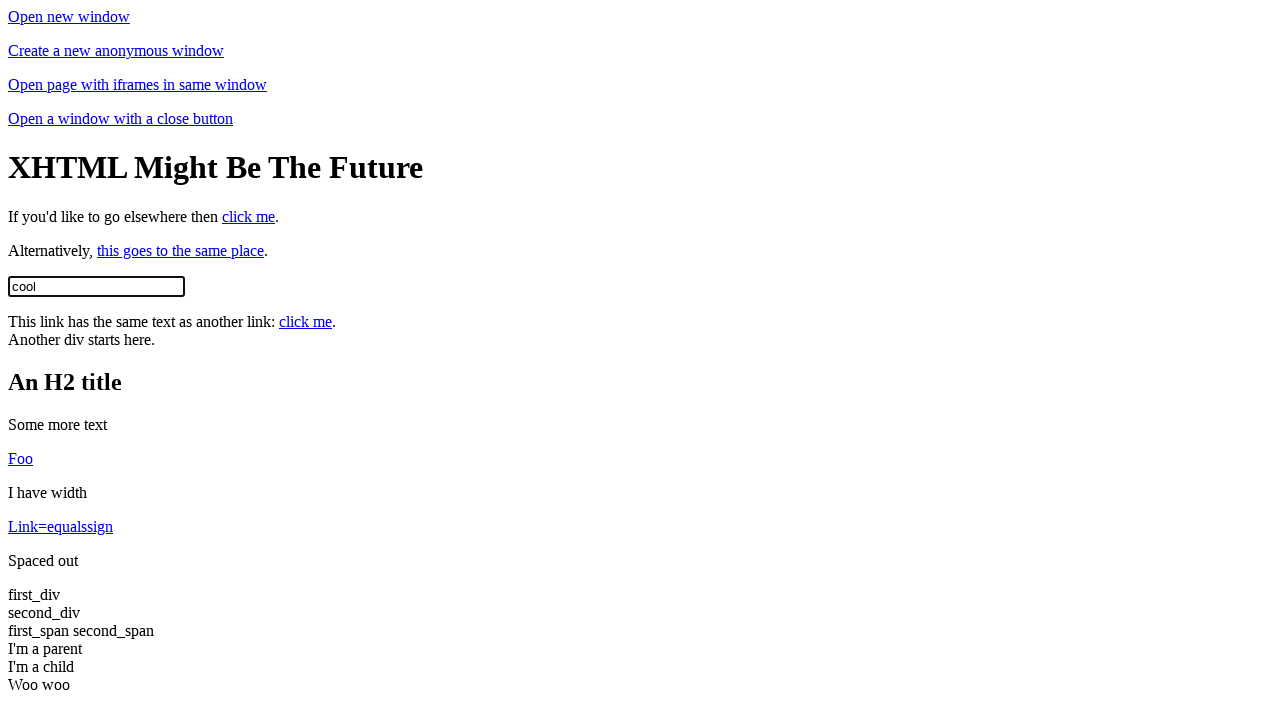

Verified username field contains 'cool'
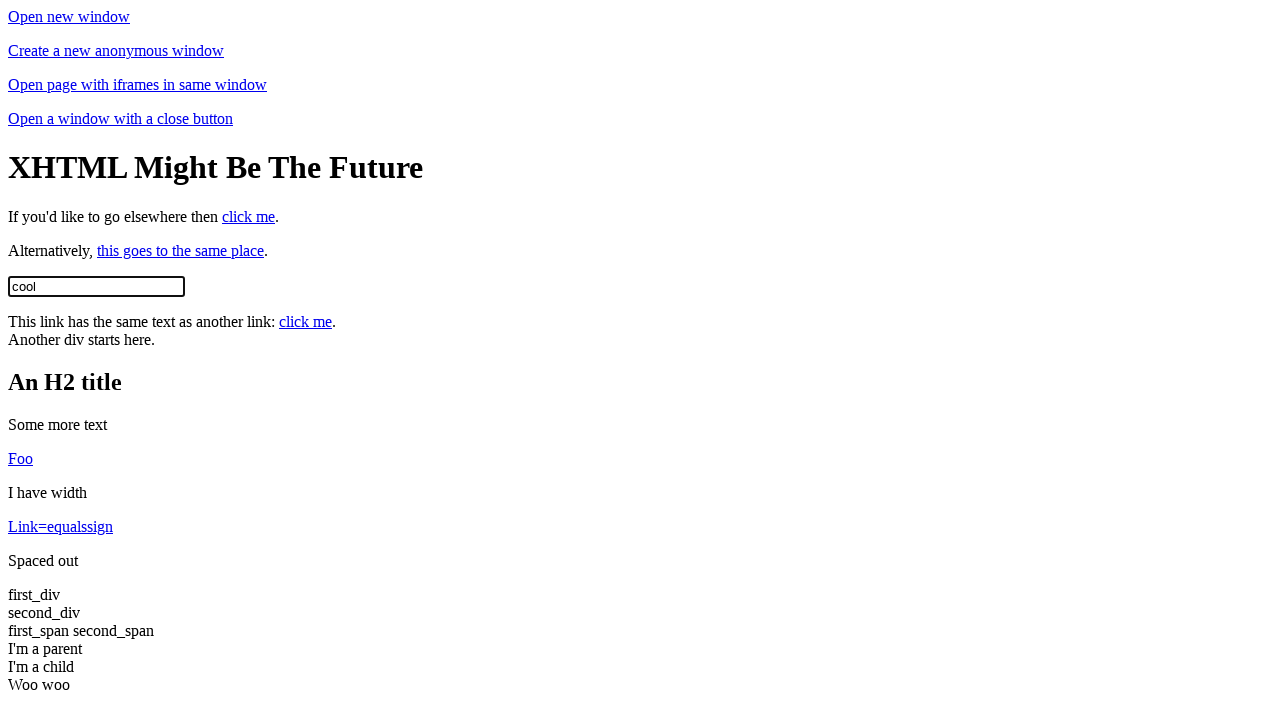

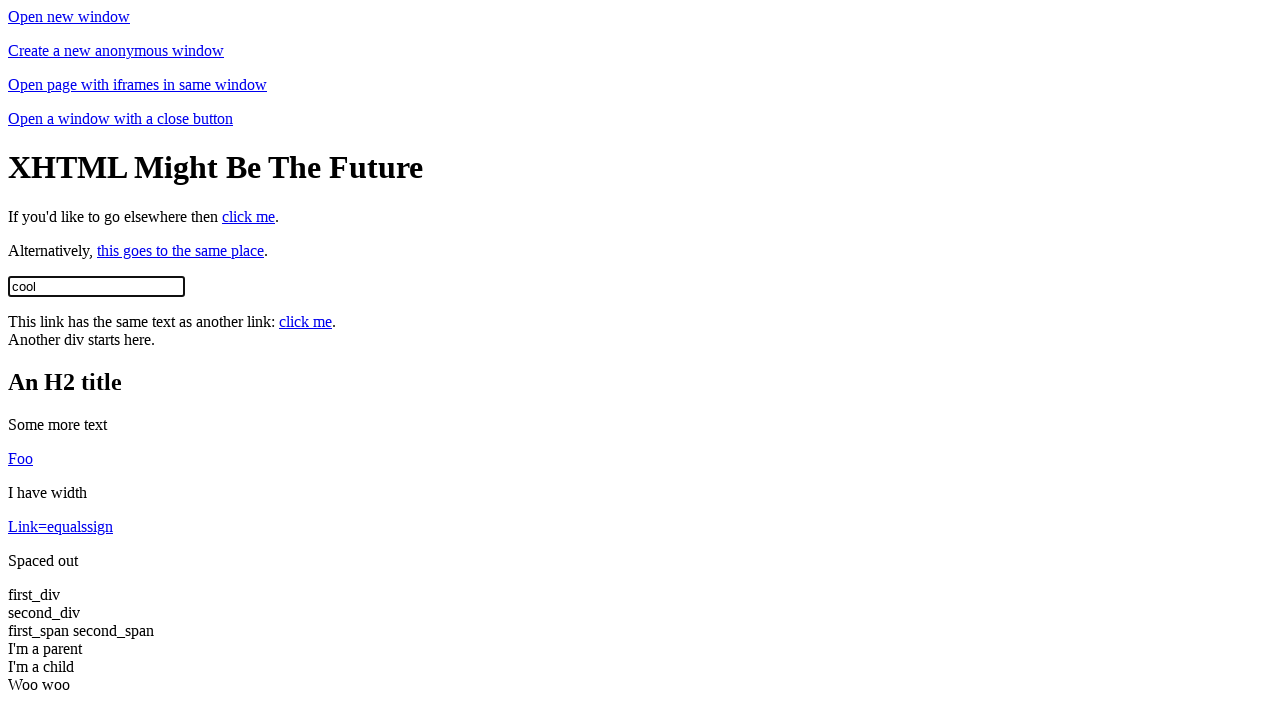